Tests JavaScript executor to generate and handle an alert dialog

Starting URL: http://only-testing-blog.blogspot.com/2013/11/new-test.html

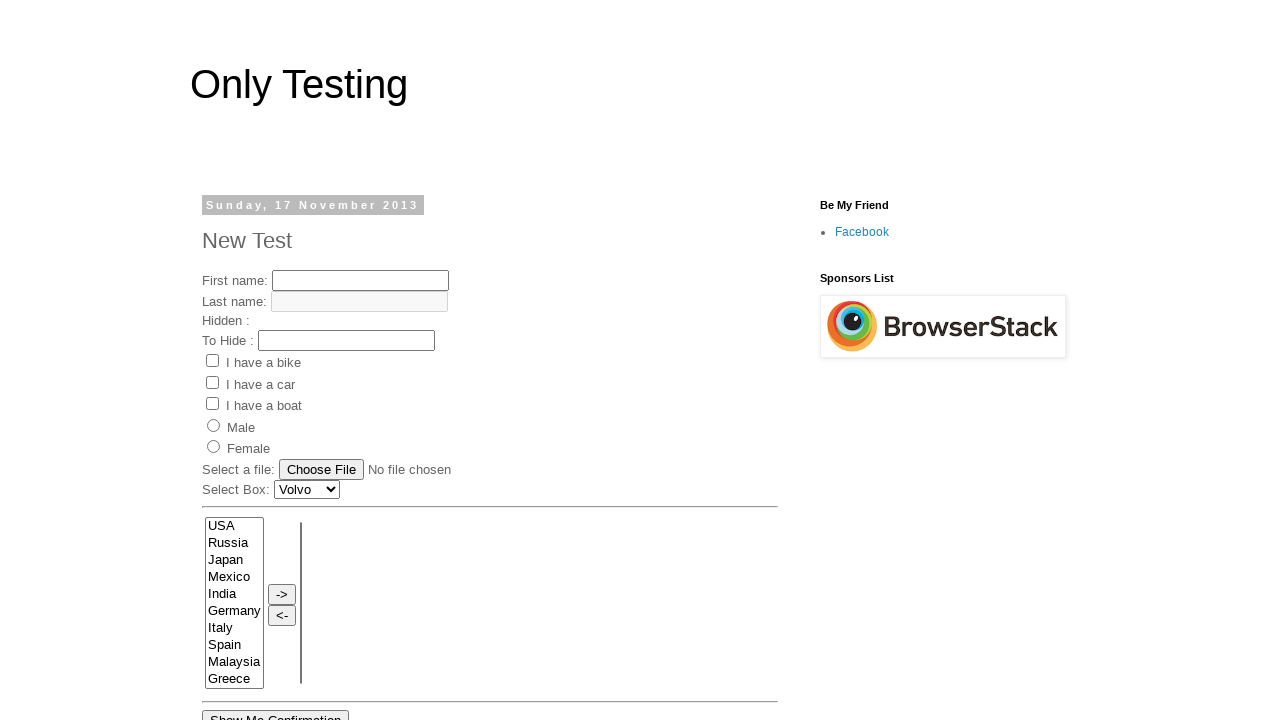

Set up dialog handler to accept alerts
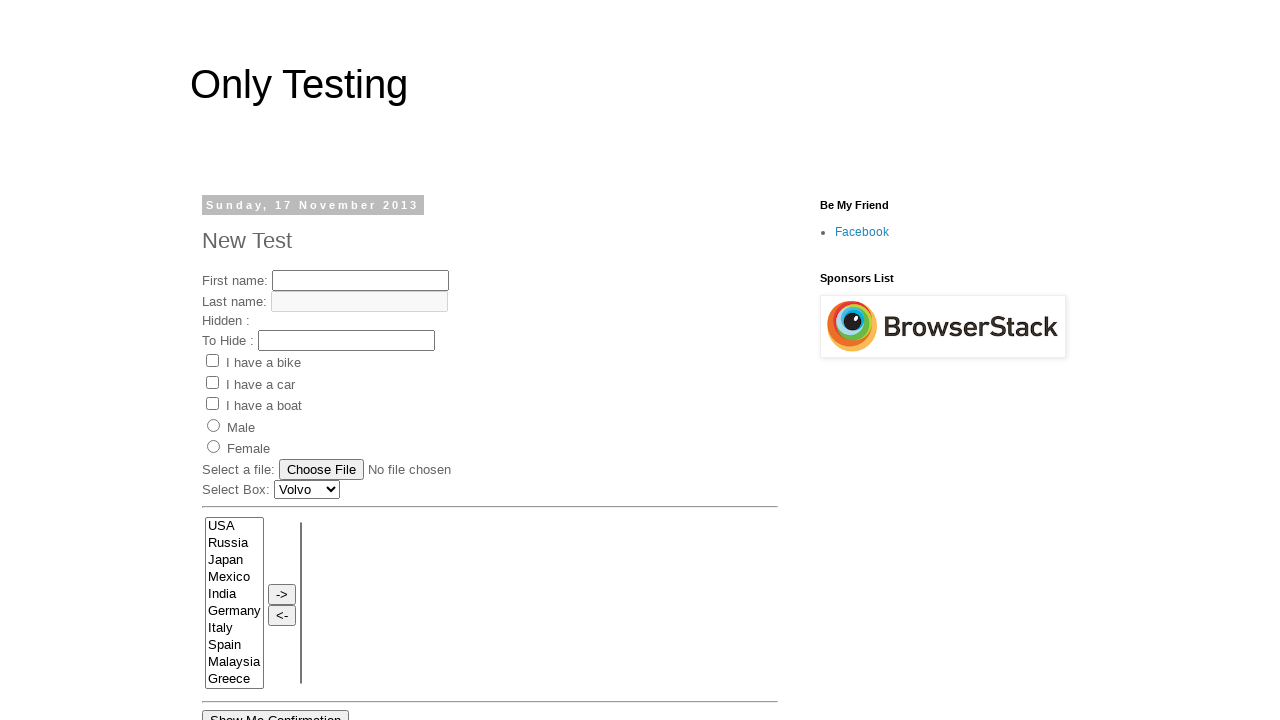

JavaScript executed to generate alert dialog
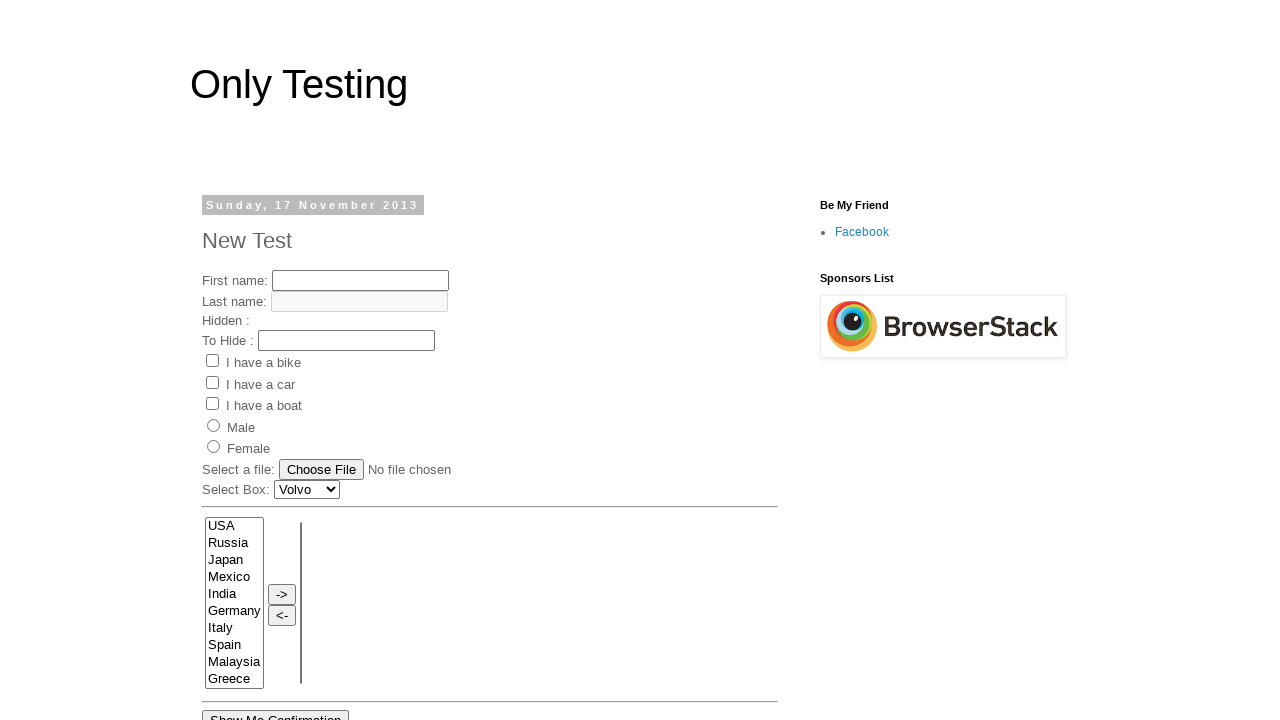

Waited 5 seconds for alert to be processed
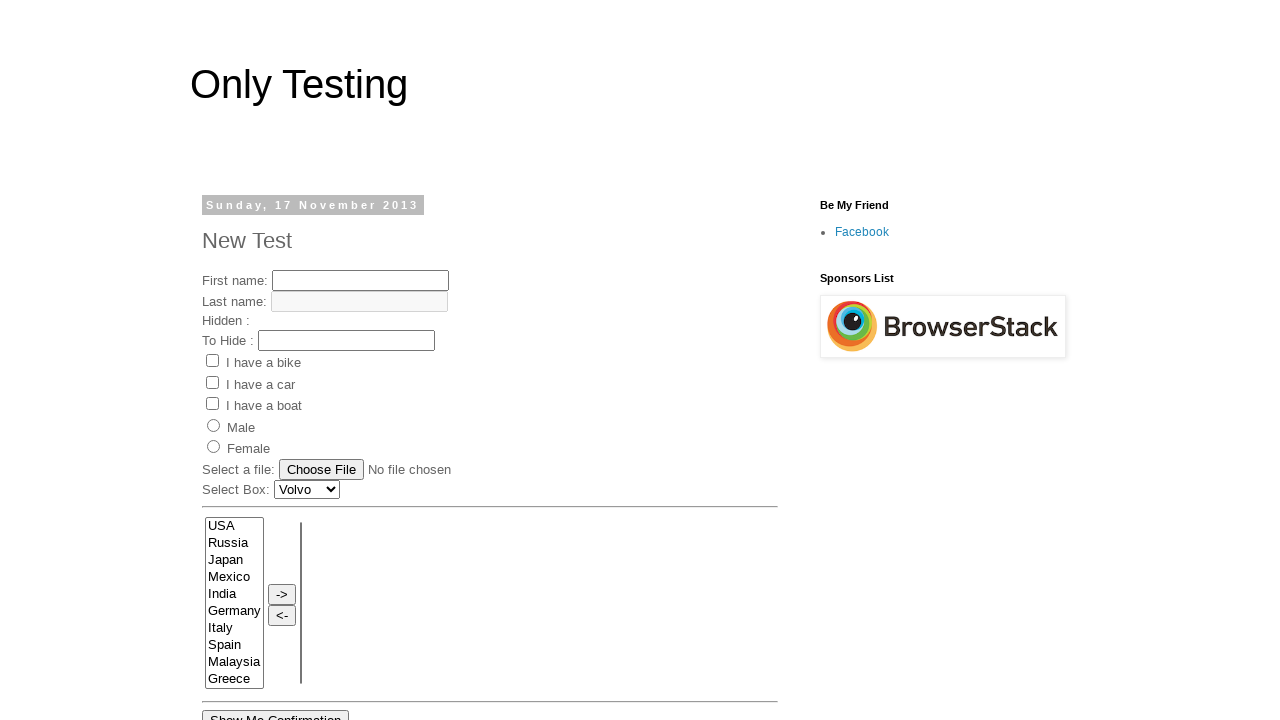

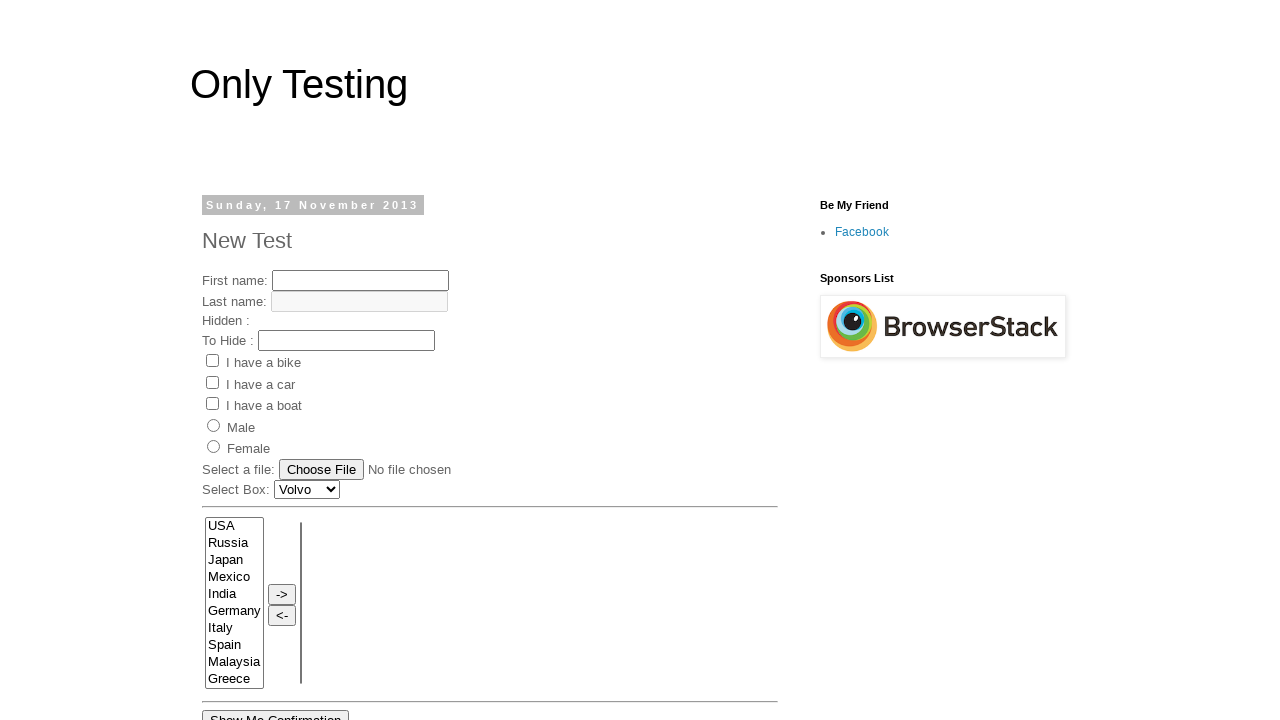